Tests a math challenge form by reading a value from the page, calculating the result using a logarithmic formula, filling in the answer, checking required checkboxes, and submitting the form.

Starting URL: http://suninjuly.github.io/math.html

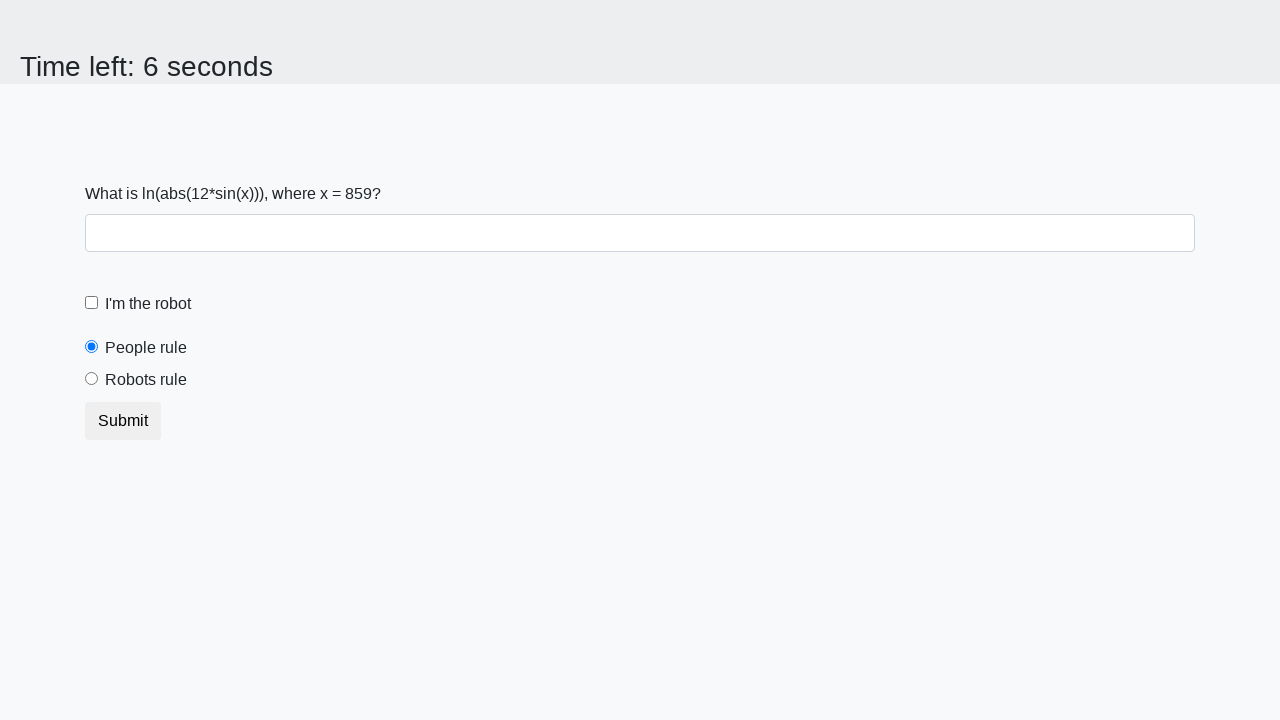

Located the x value input element
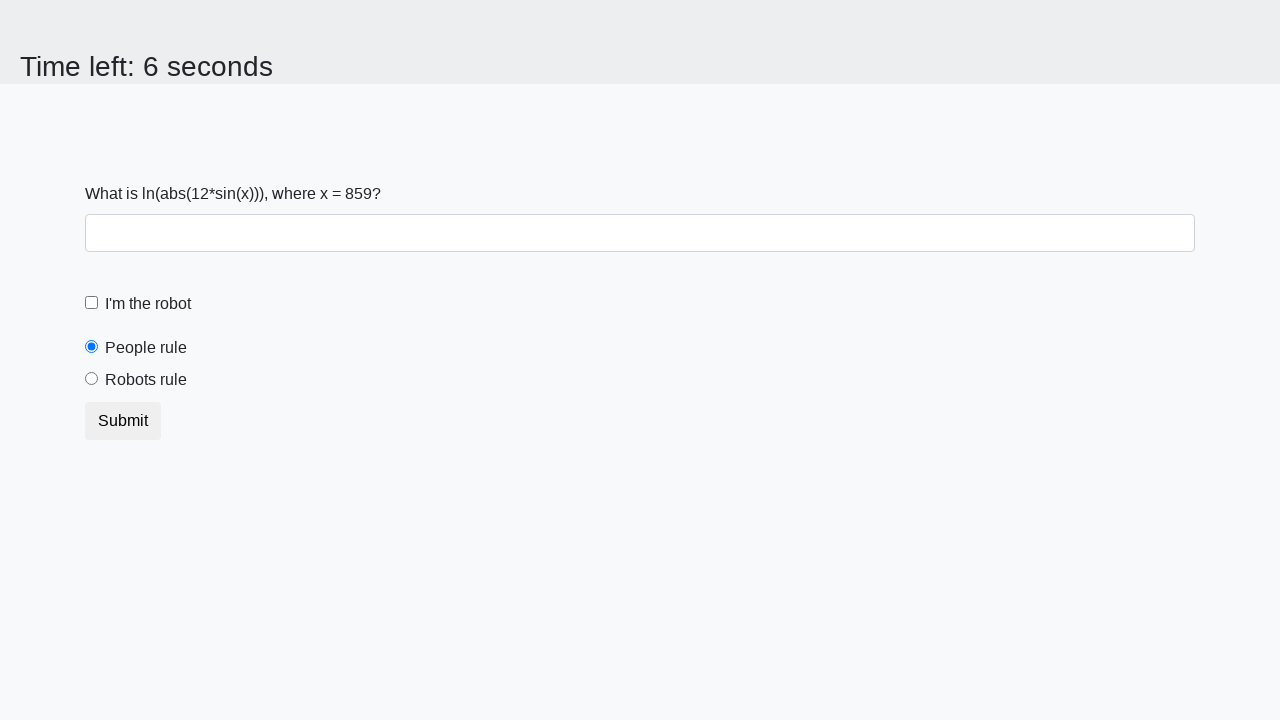

Read x value from page: 859
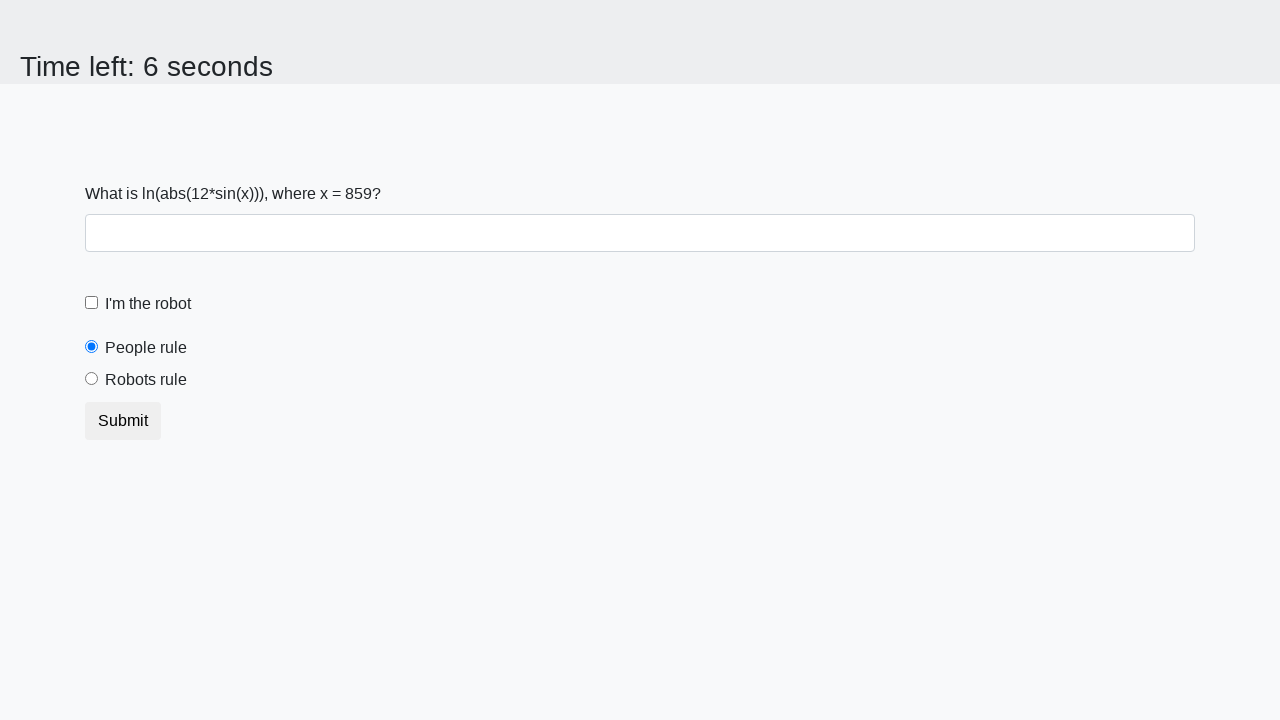

Calculated logarithmic formula result: 2.4592422539292977
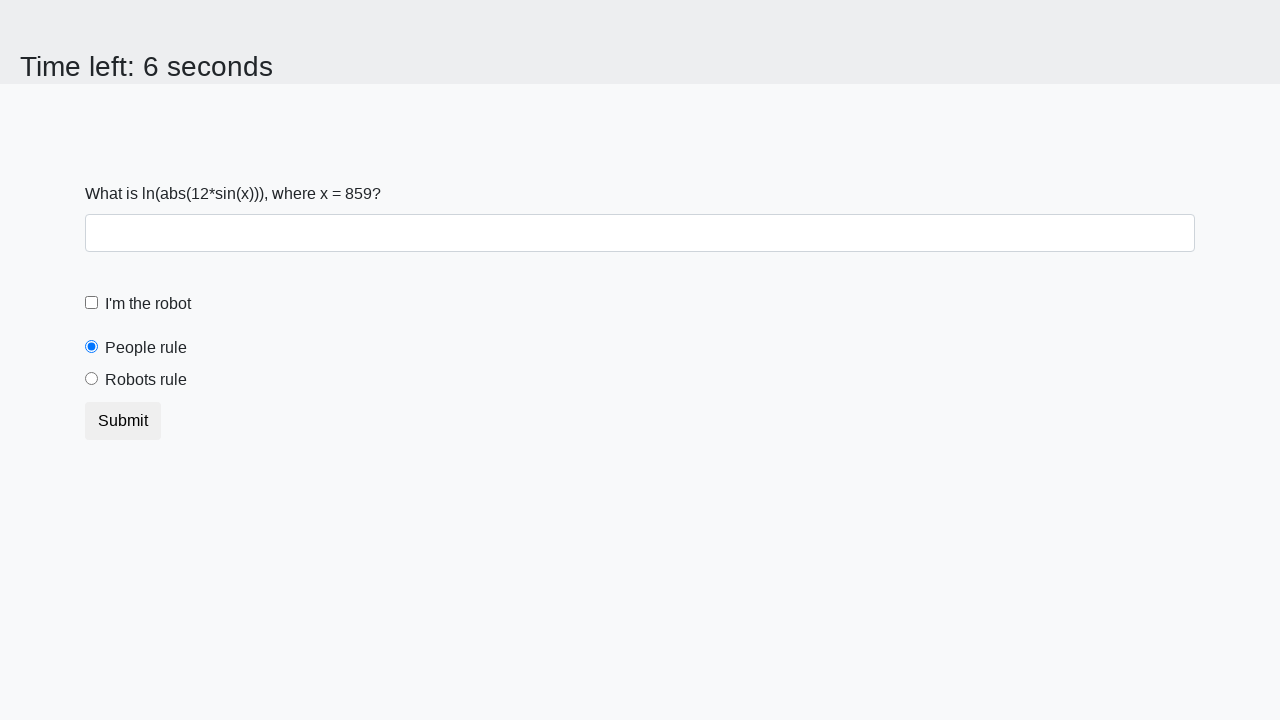

Filled answer field with calculated value: 2.4592422539292977 on .form-control
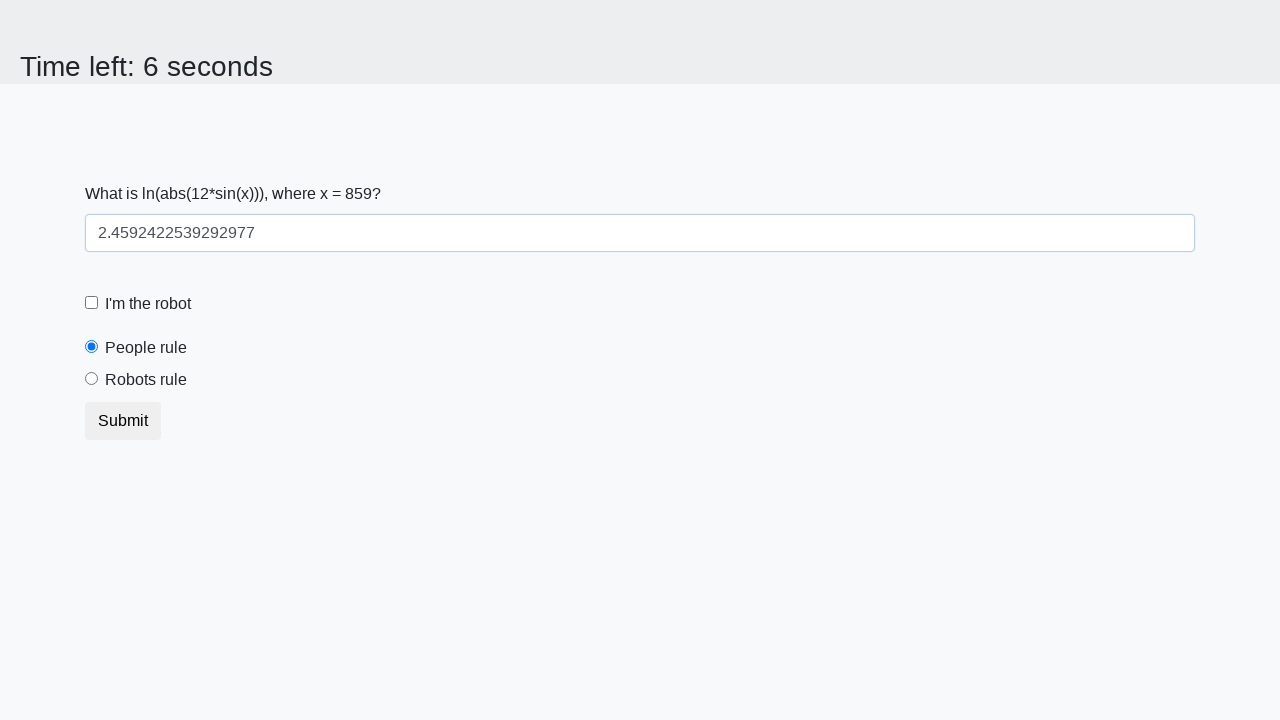

Checked the robot checkbox at (92, 303) on #robotCheckbox
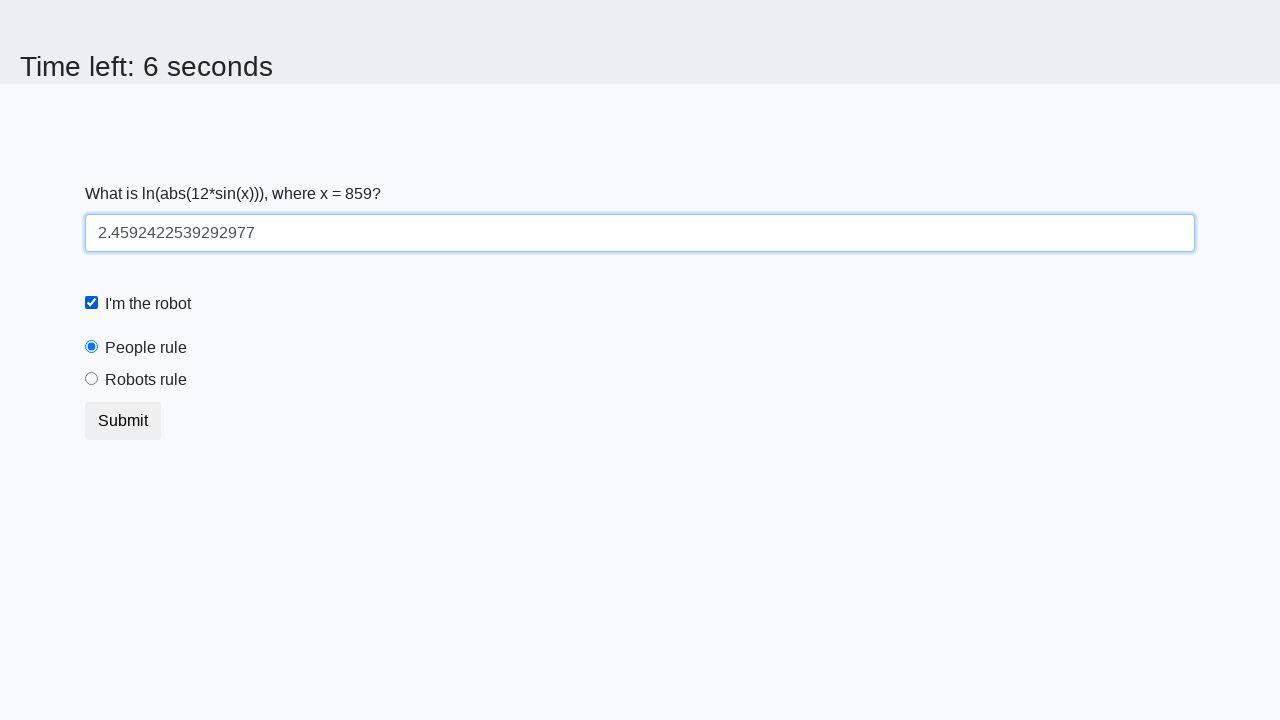

Checked the robots rule checkbox at (92, 379) on #robotsRule
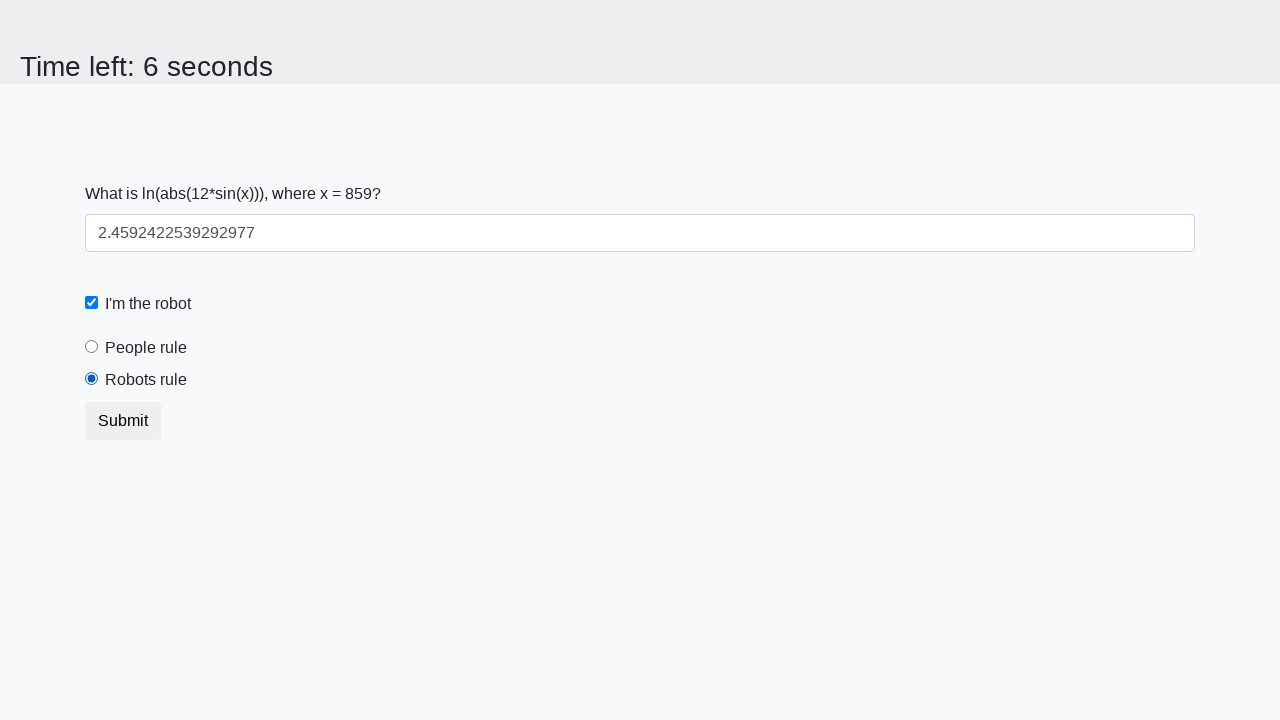

Clicked the submit button to submit the form at (123, 421) on .btn.btn-default
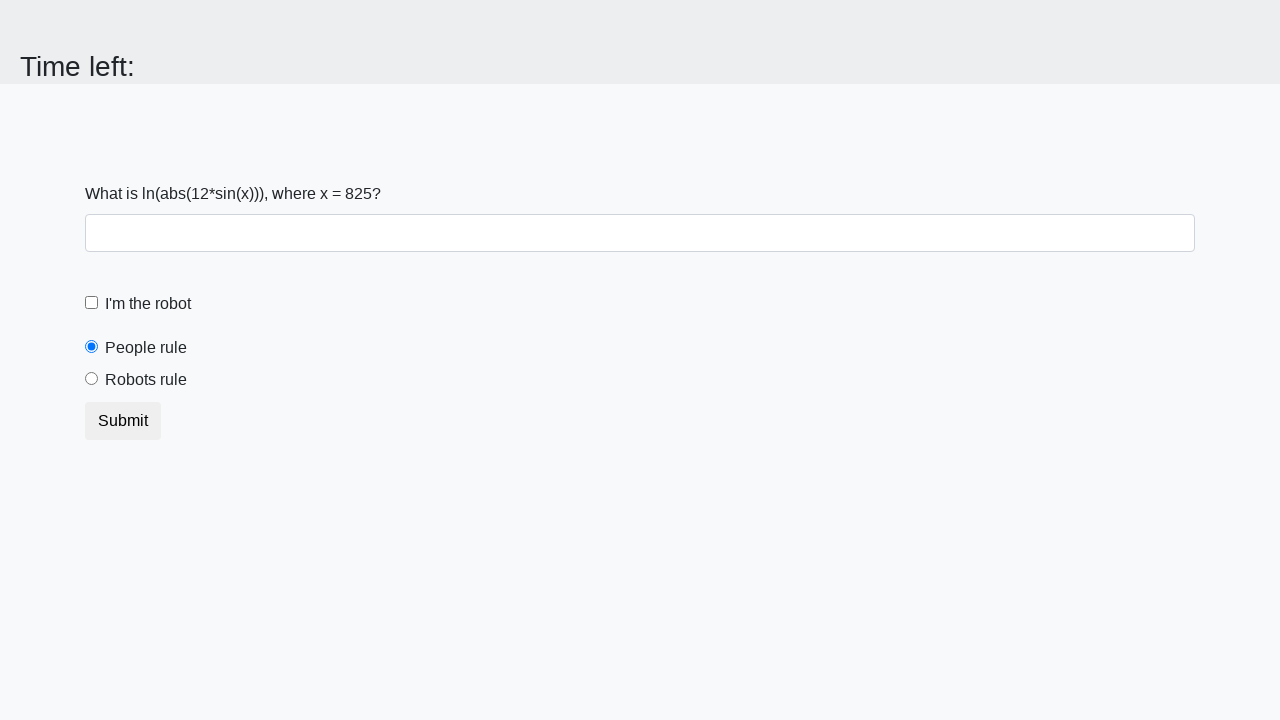

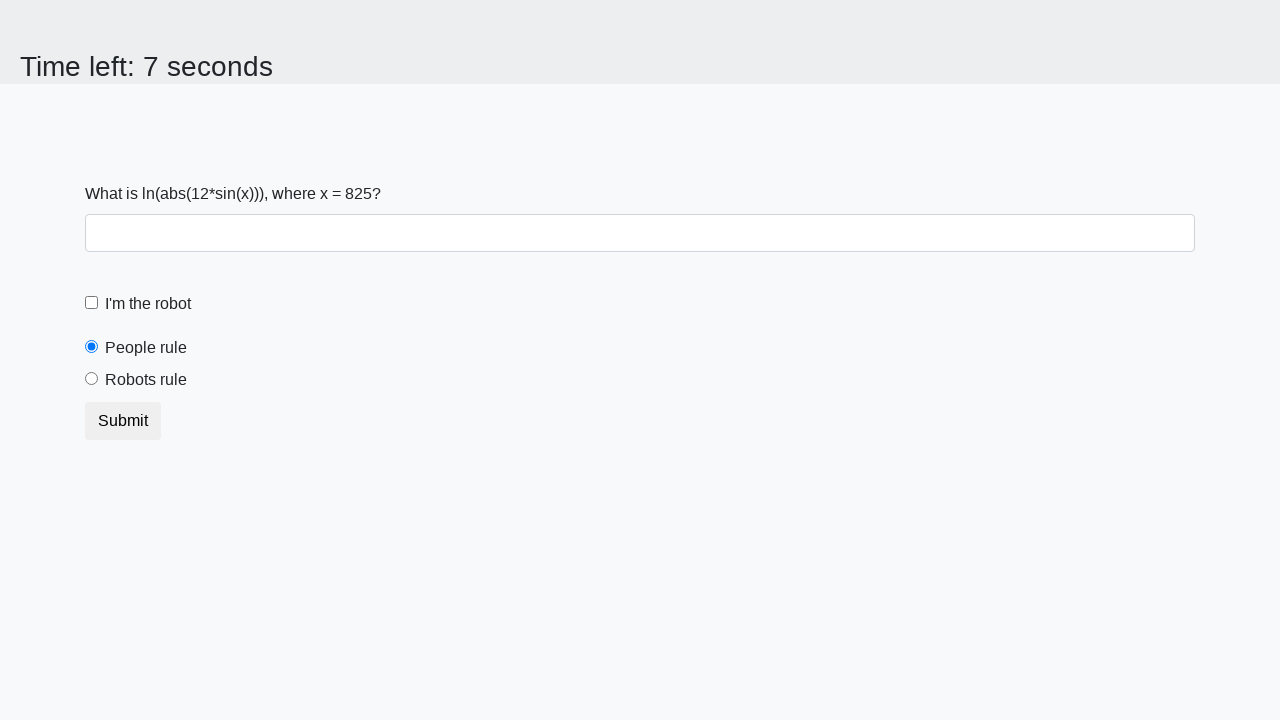